Fills out a practice form on DemoQA website including text inputs, radio buttons, date picker, file upload, dropdowns and submits the form

Starting URL: https://demoqa.com/automation-practice-form

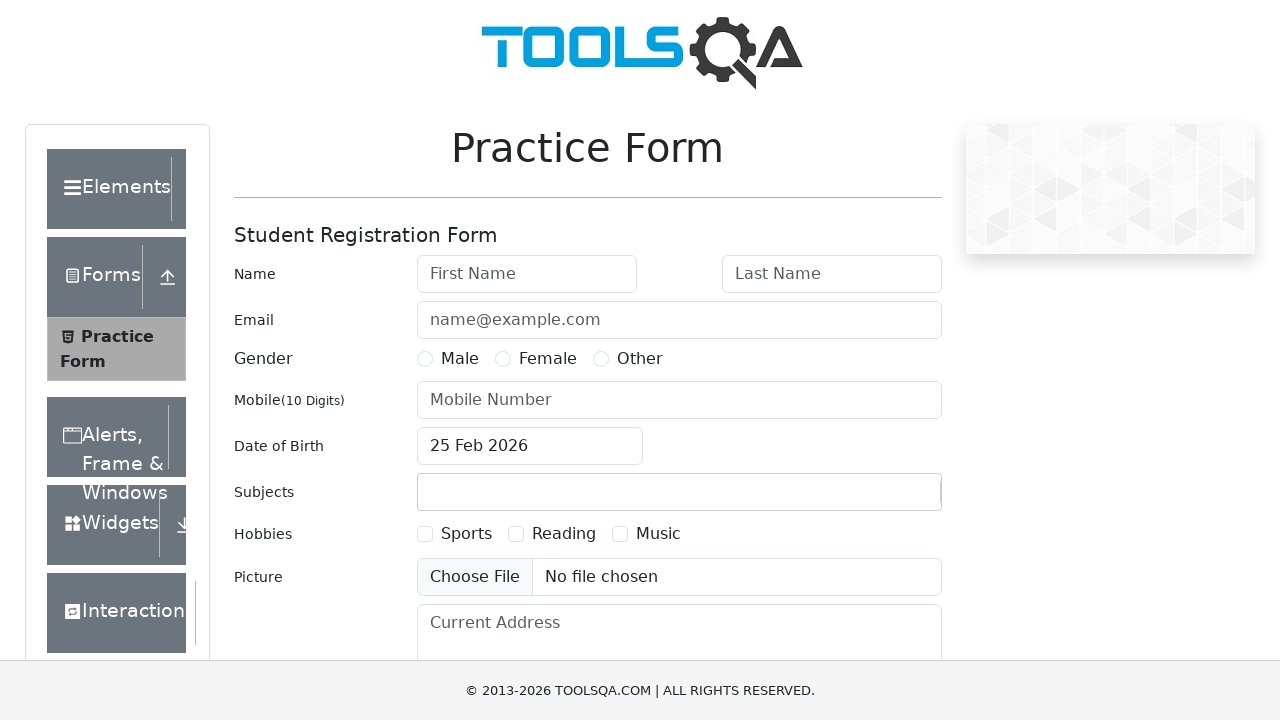

Filled first name field with 'John' on #firstName
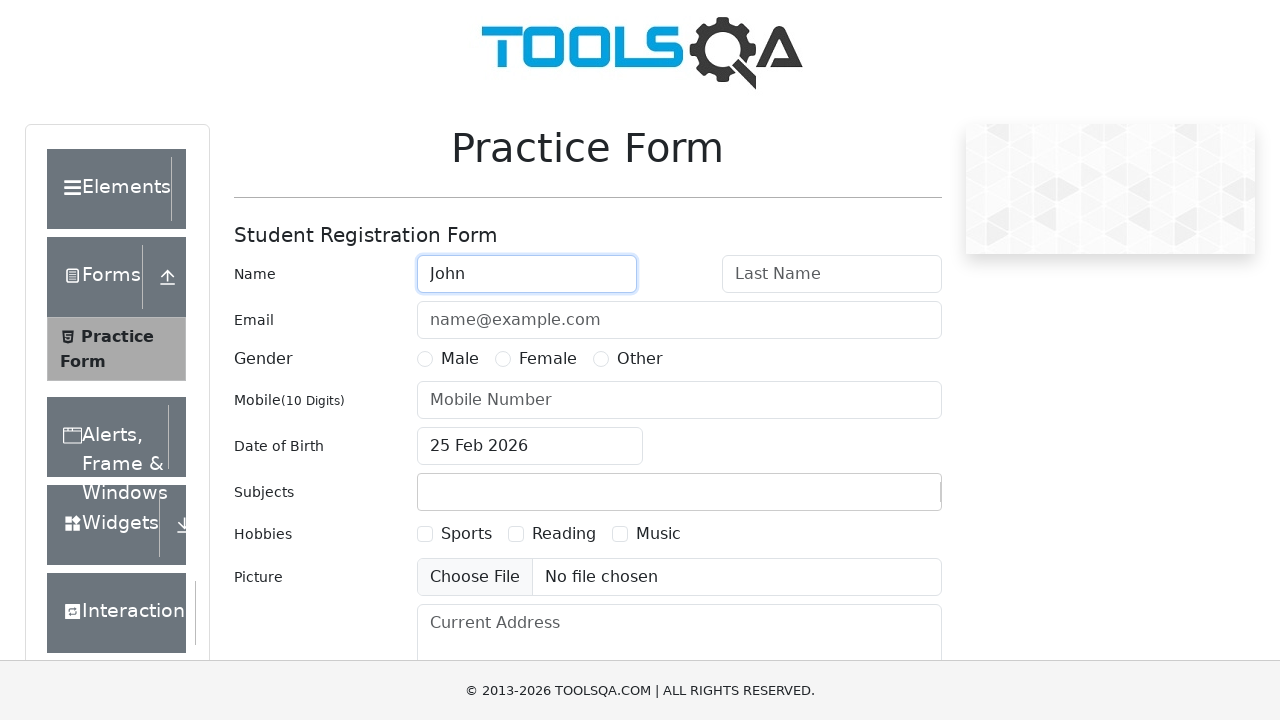

Filled last name field with 'Smith' on #lastName
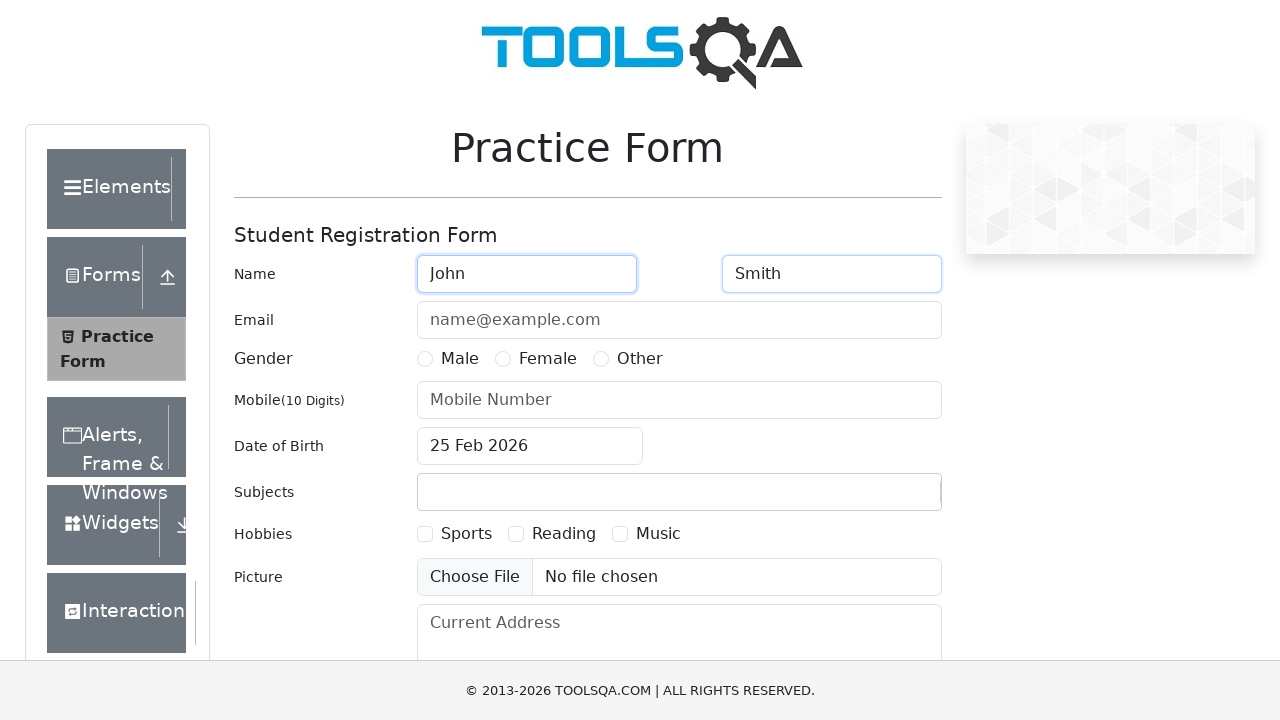

Filled email field with 'john.smith@example.com' on #userEmail
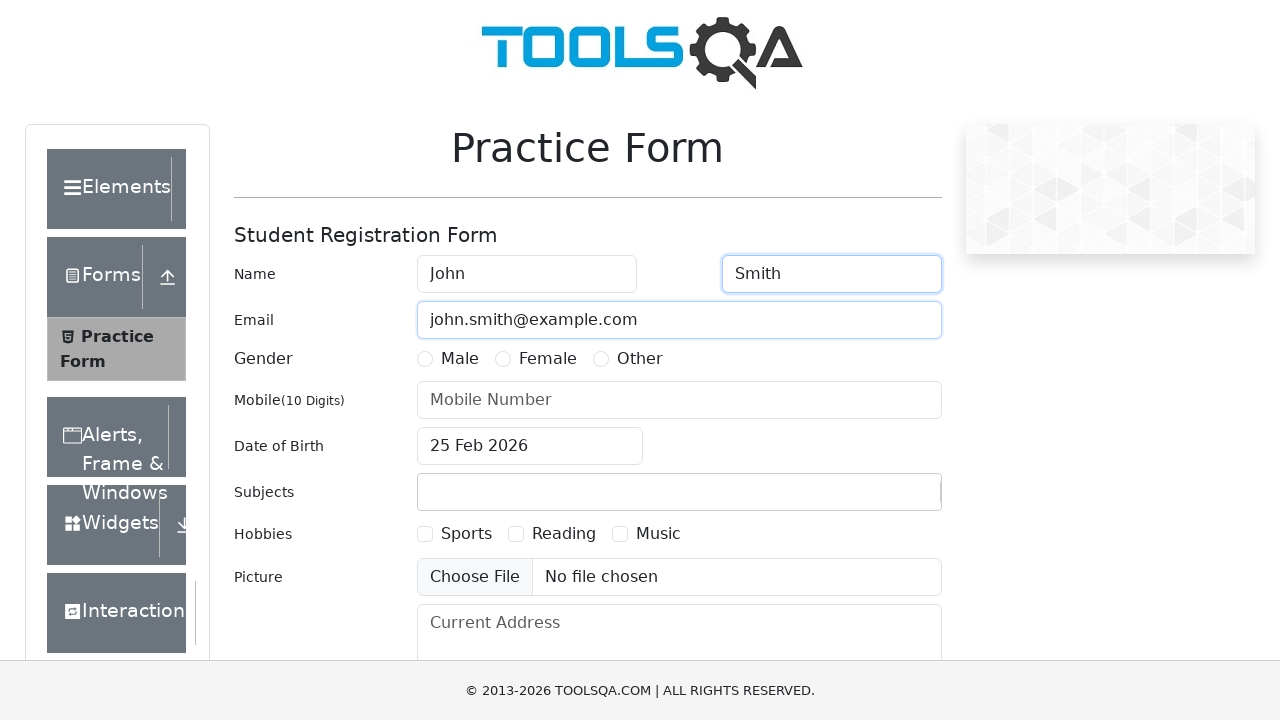

Selected Female gender radio button at (548, 359) on label[for='gender-radio-2']
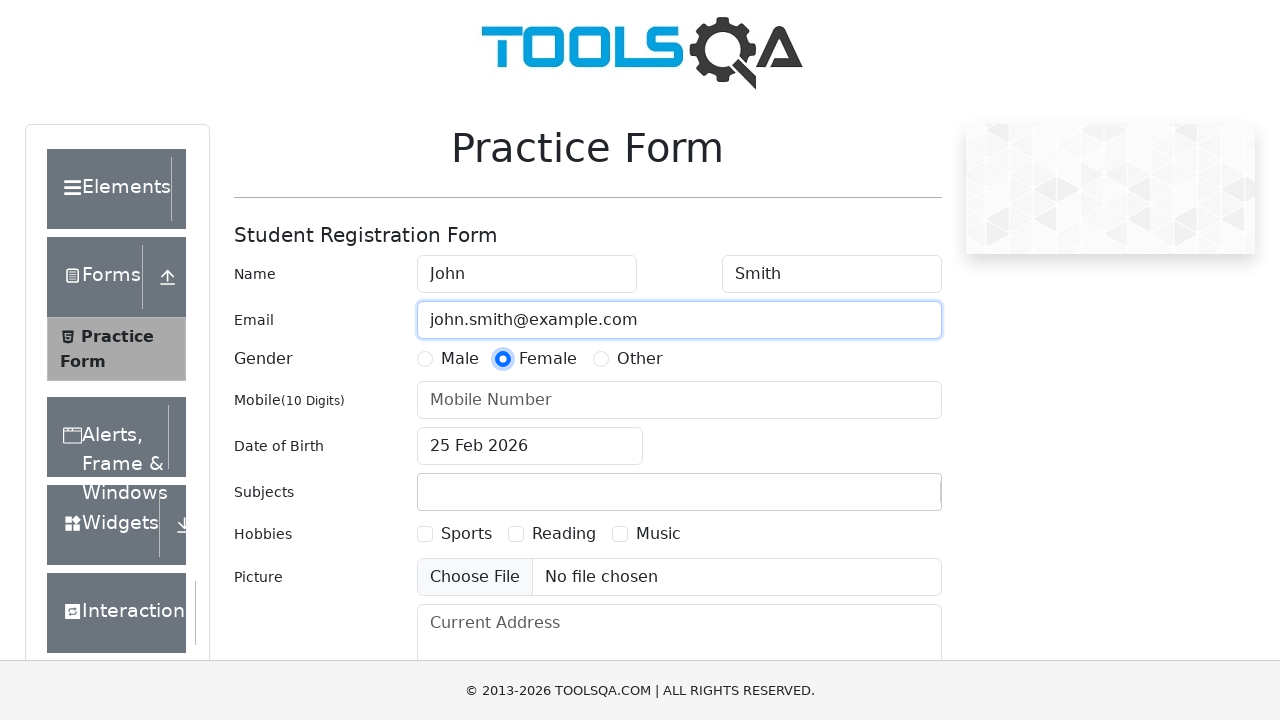

Filled mobile number field with '1234567890' on #userNumber
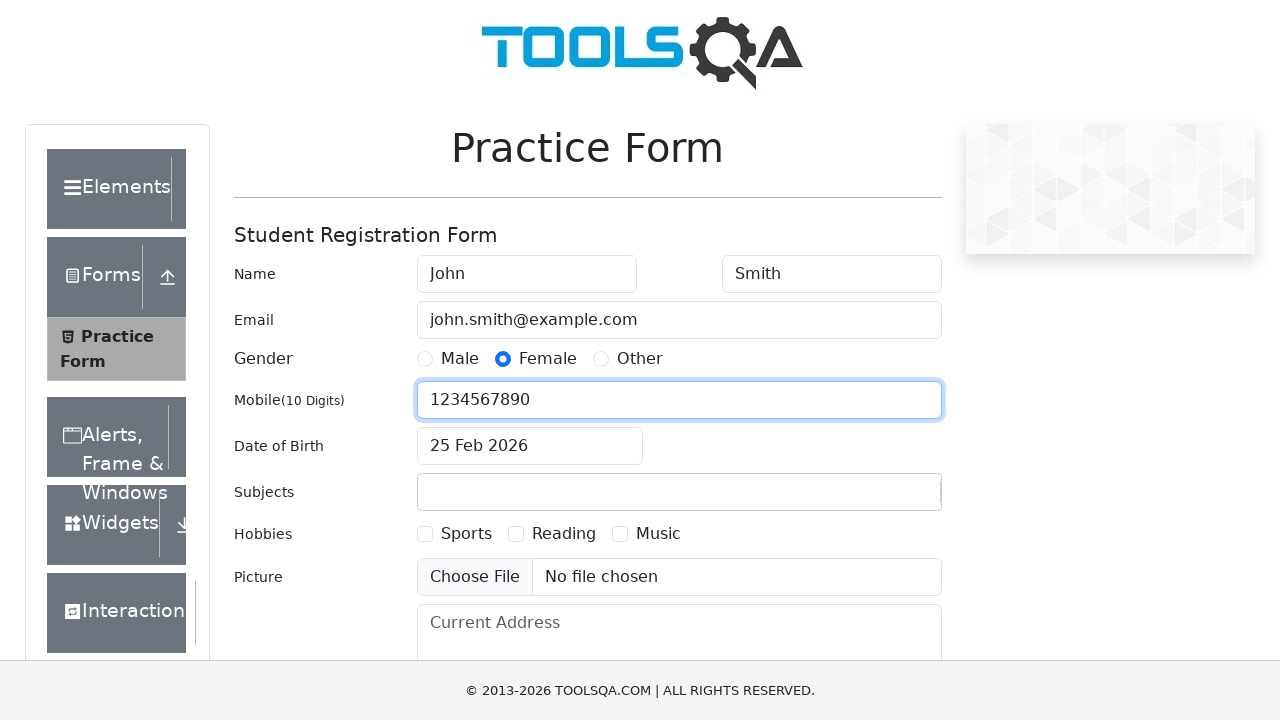

Clicked date of birth input to open date picker at (530, 446) on #dateOfBirthInput
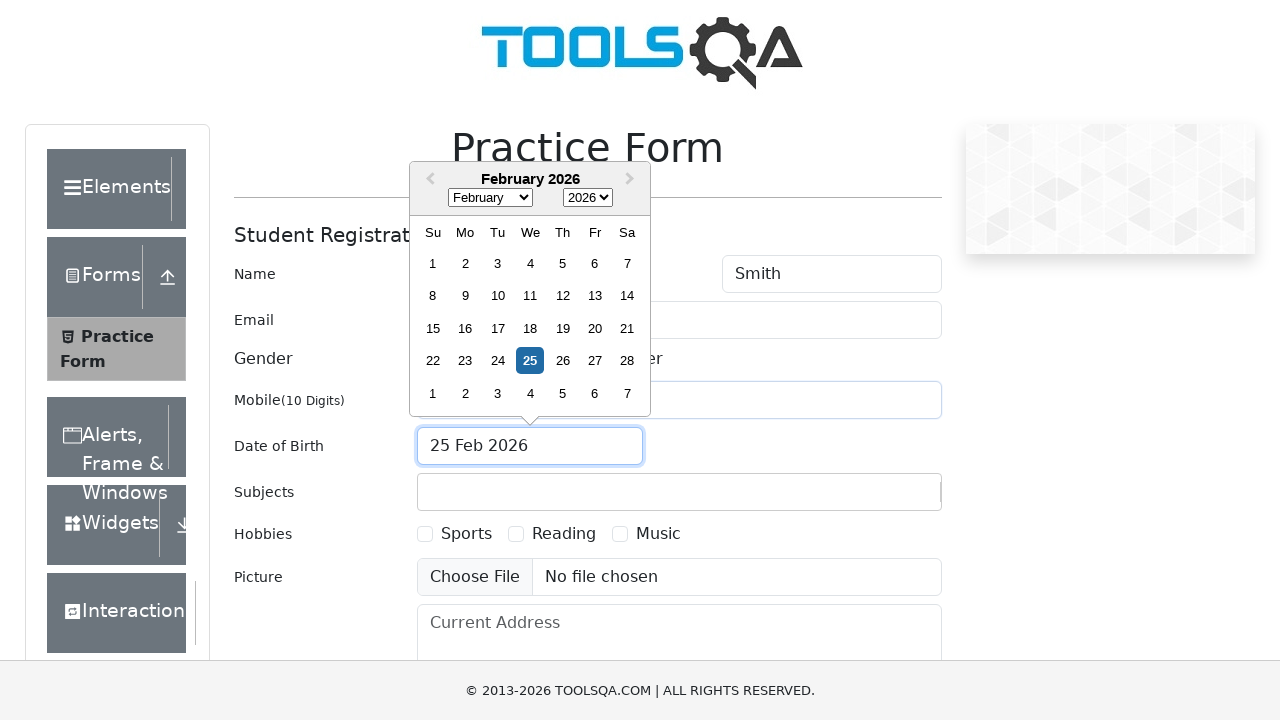

Selected March in date picker month dropdown on .react-datepicker__month-select
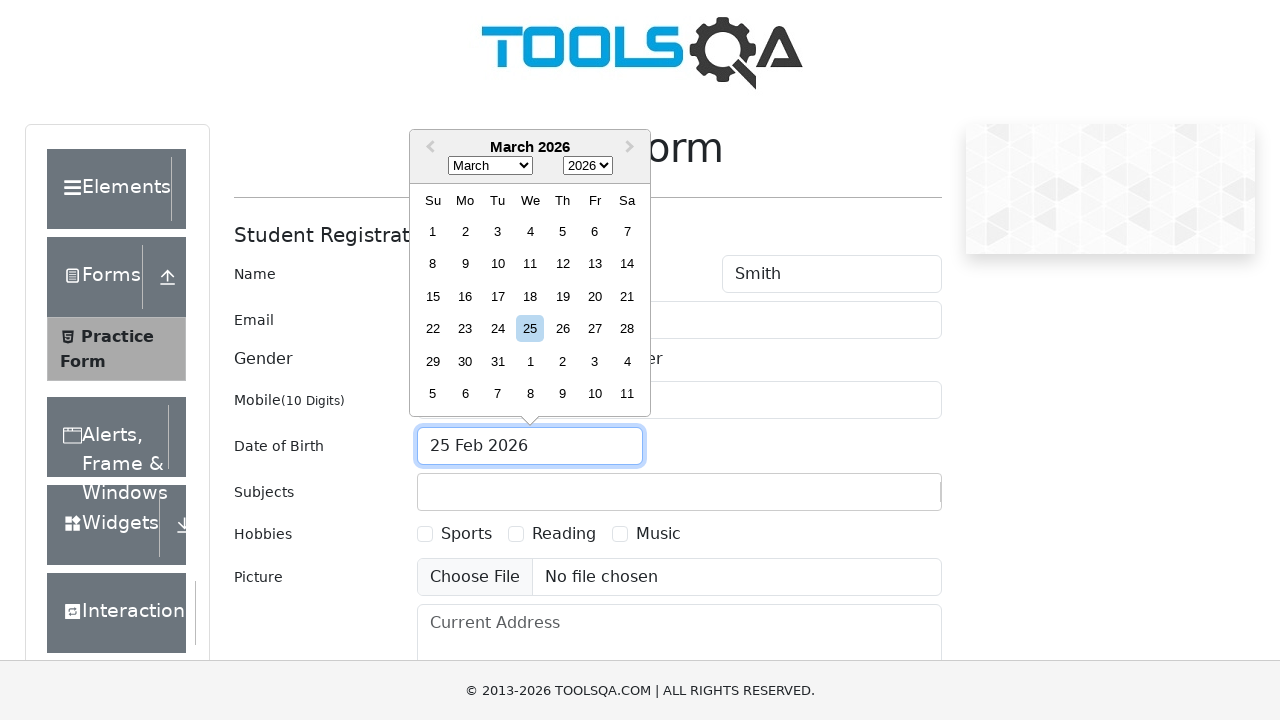

Selected 1995 in date picker year dropdown on .react-datepicker__year-select
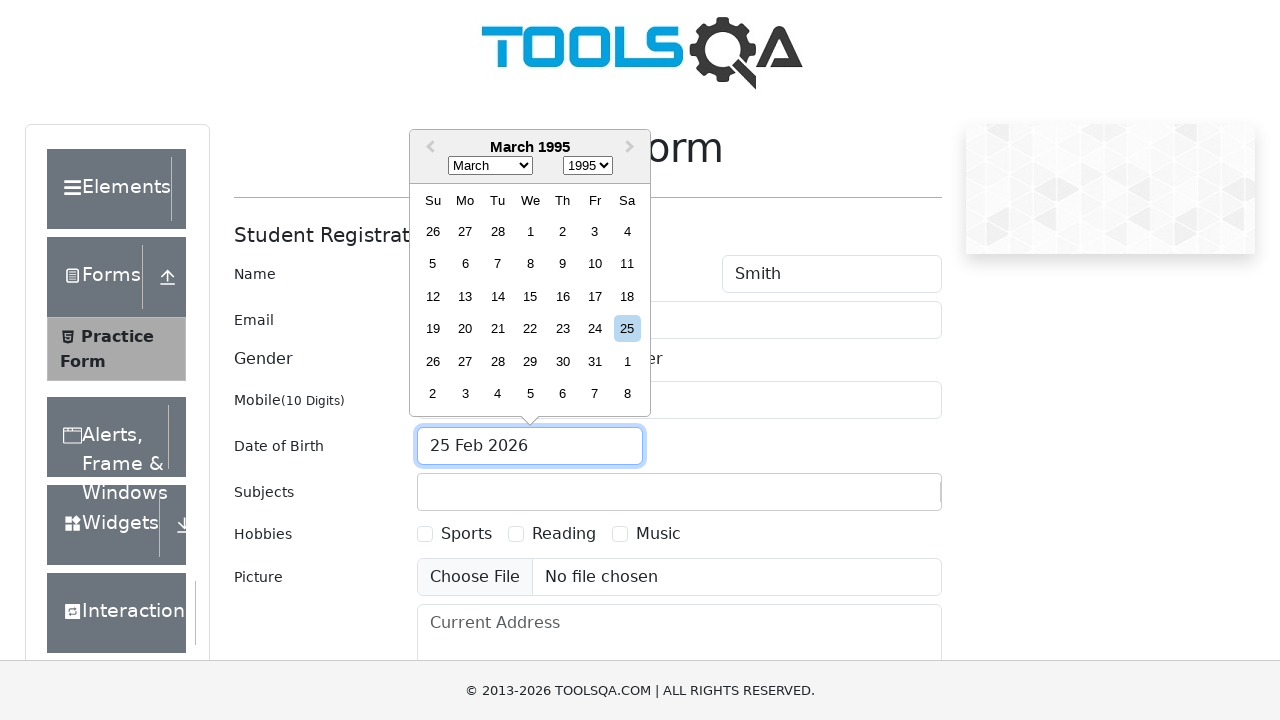

Selected March 15 as date of birth at (530, 296) on div[aria-label*='March 15']
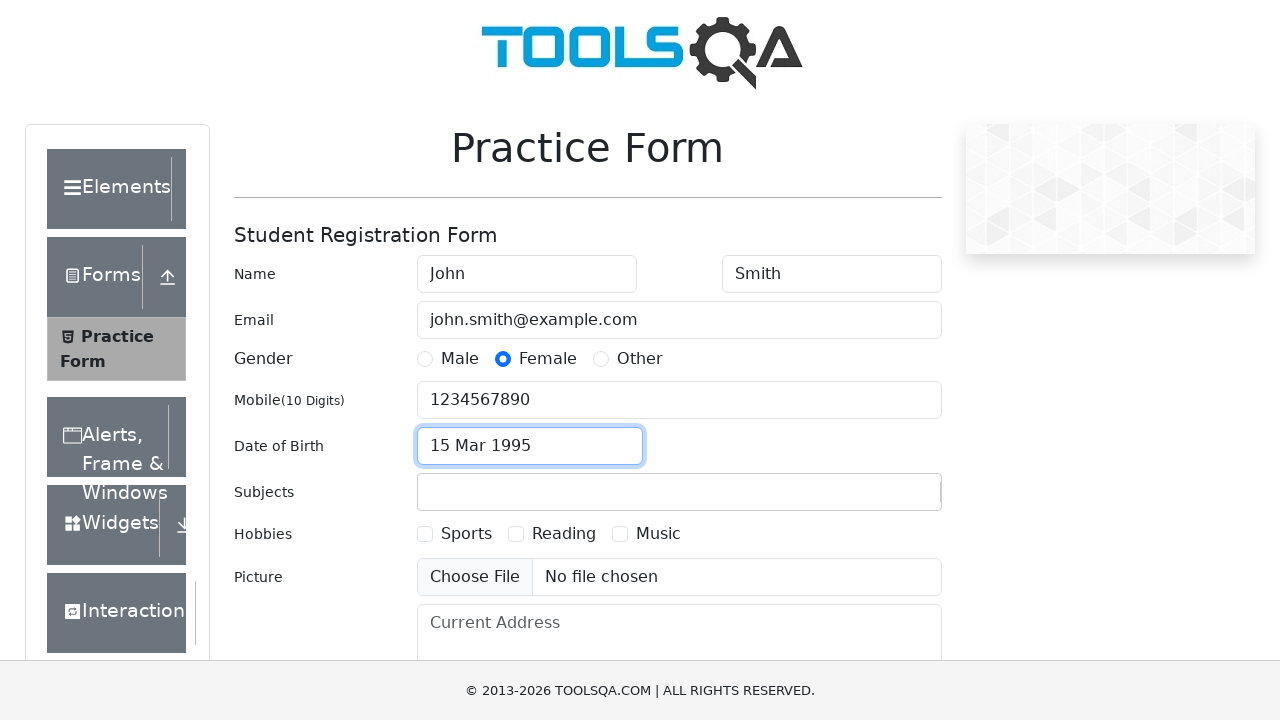

Clicked subjects container to activate subject input at (679, 492) on #subjectsContainer
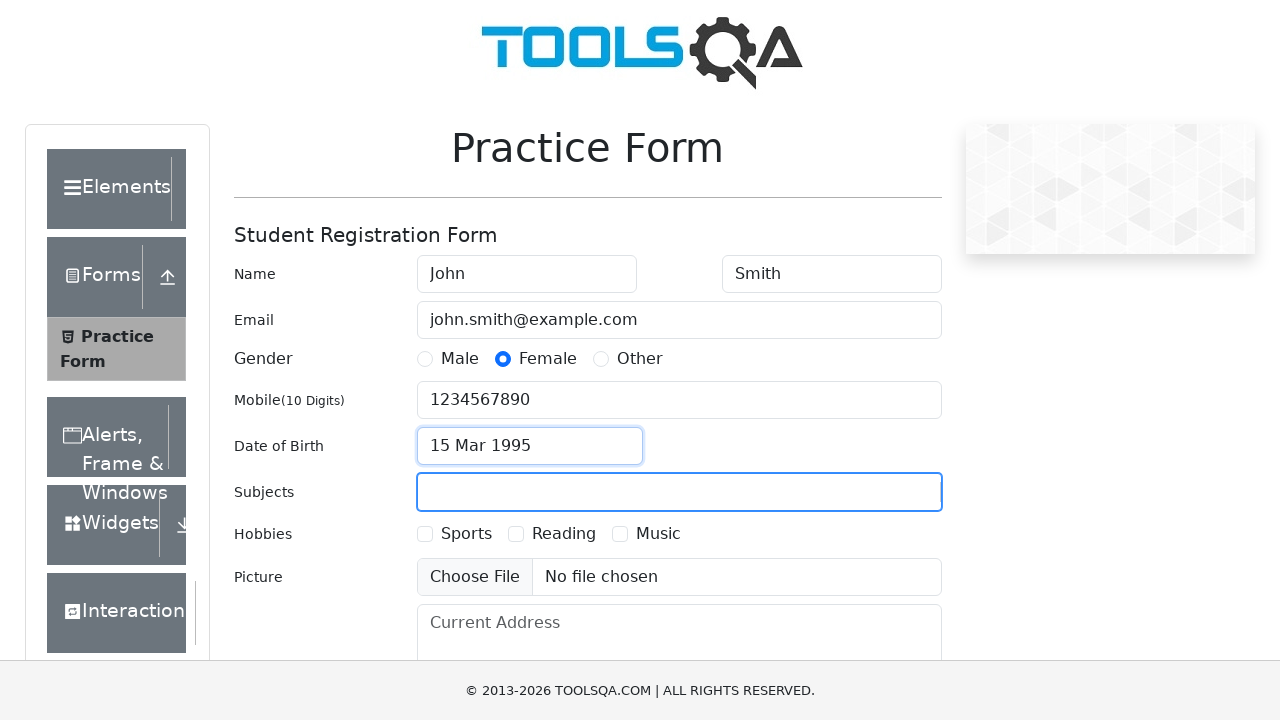

Filled subjects input field with 'Computer Science' on #subjectsInput
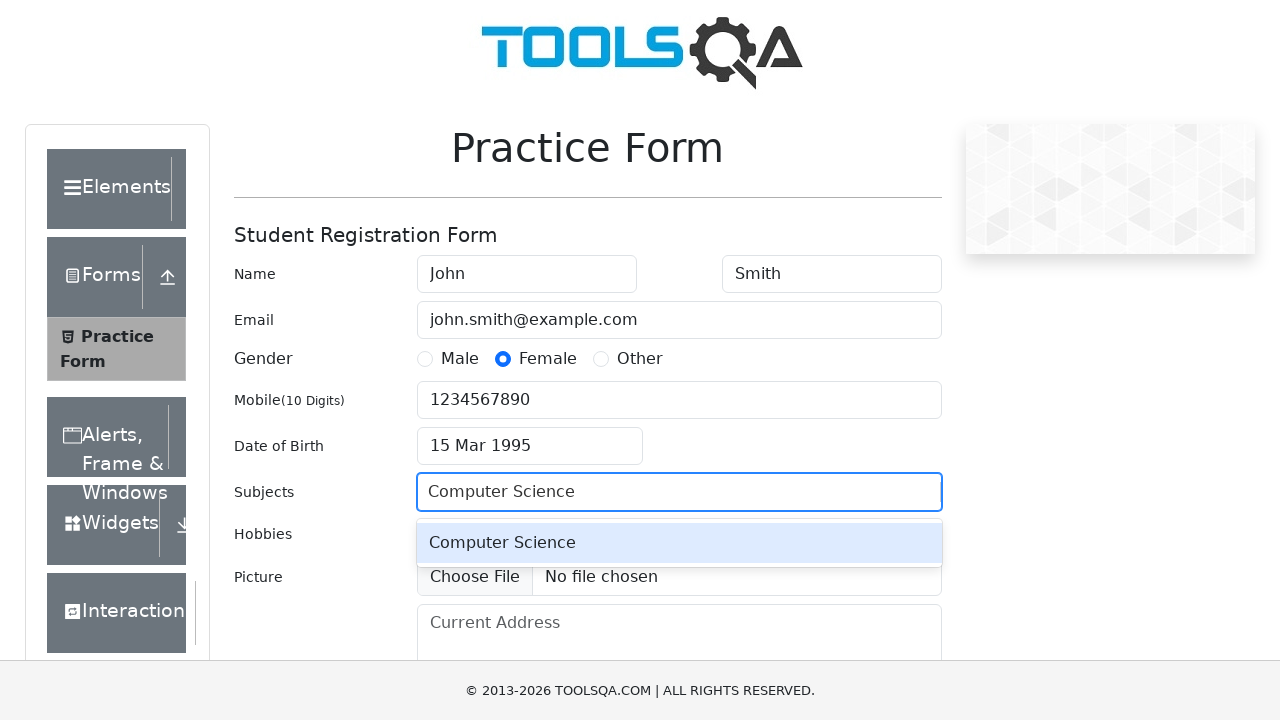

Pressed Enter to add Computer Science subject on #subjectsInput
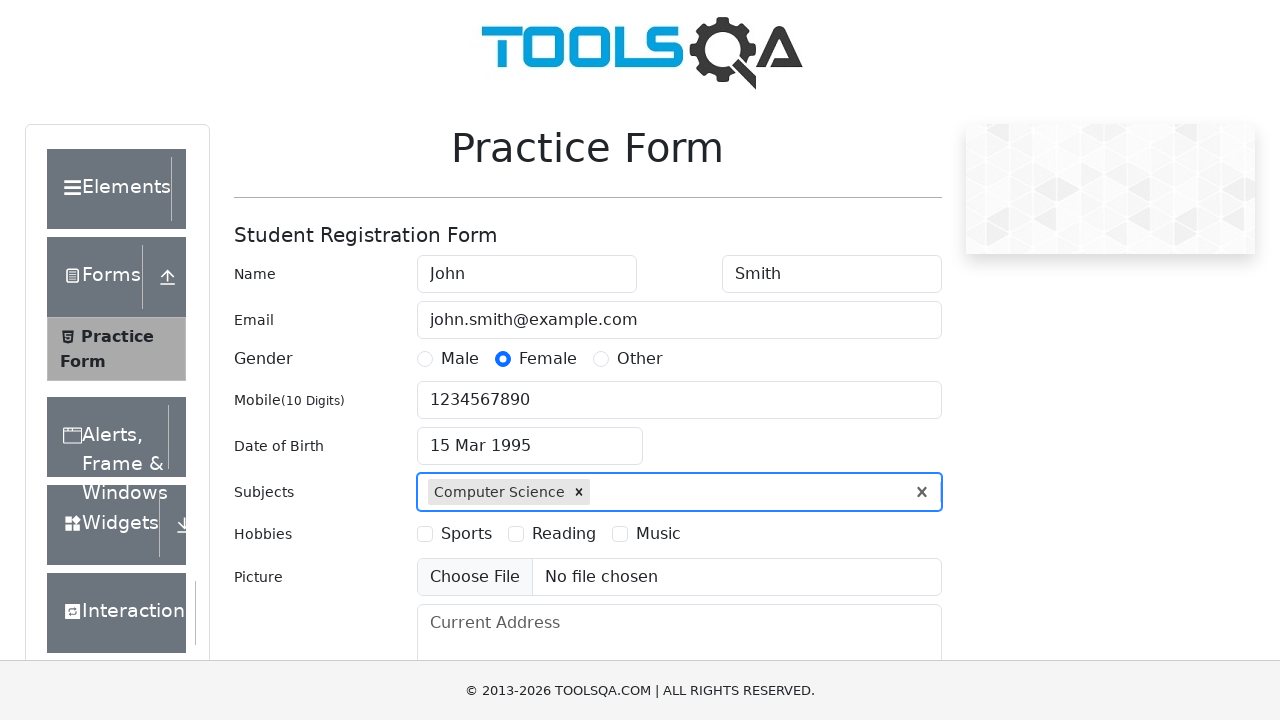

Selected Sports hobby checkbox at (466, 534) on label[for='hobbies-checkbox-1']
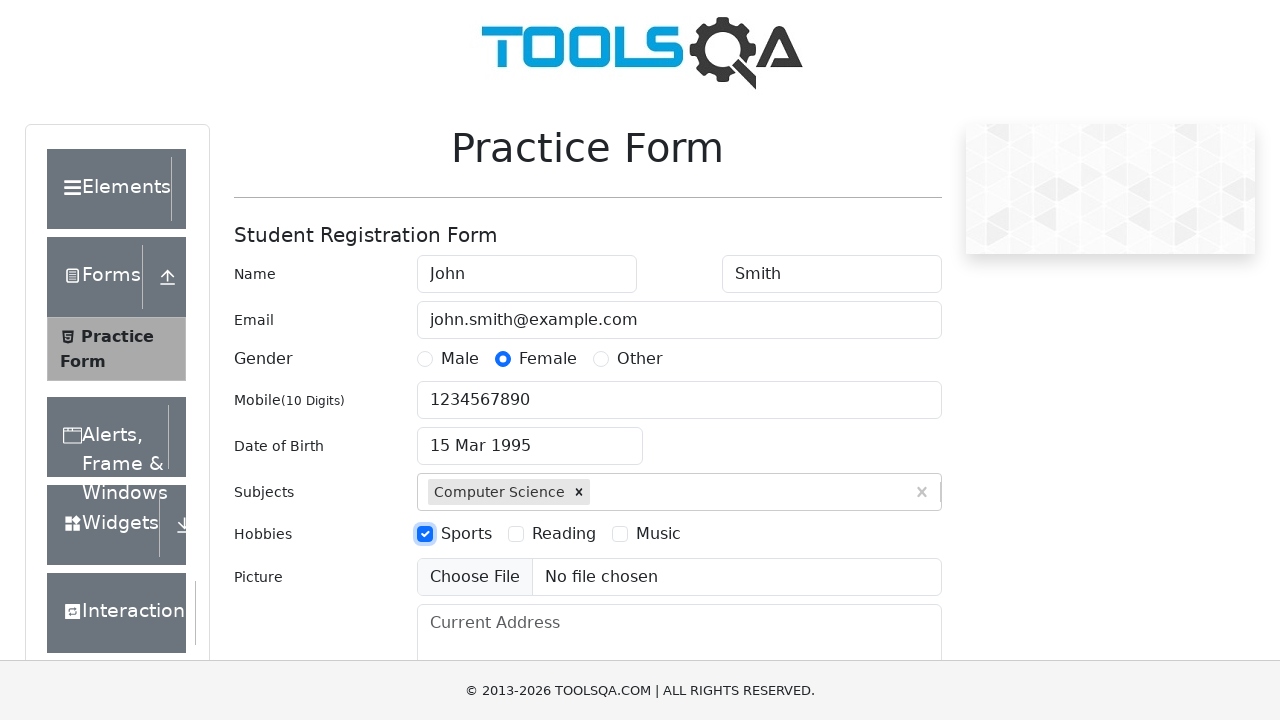

Filled current address field with '123 Test Street, Test City' on #currentAddress
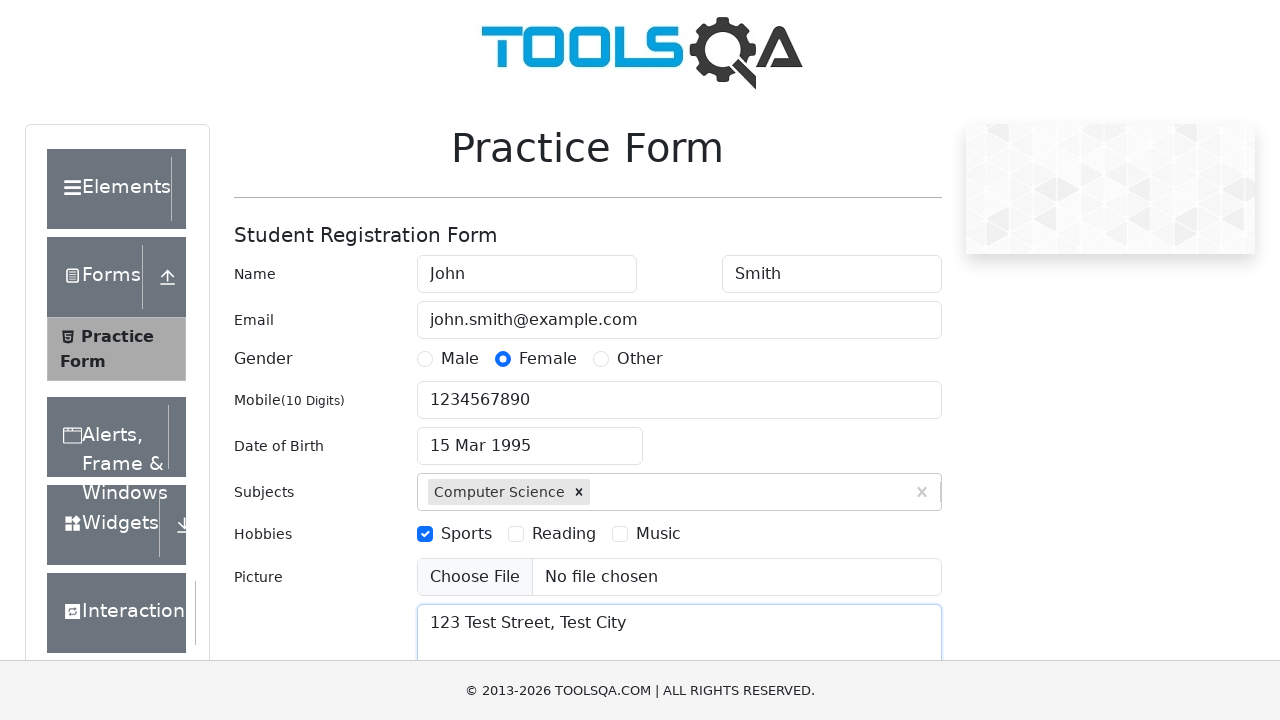

Filled state dropdown input with 'NCR' on #react-select-3-input
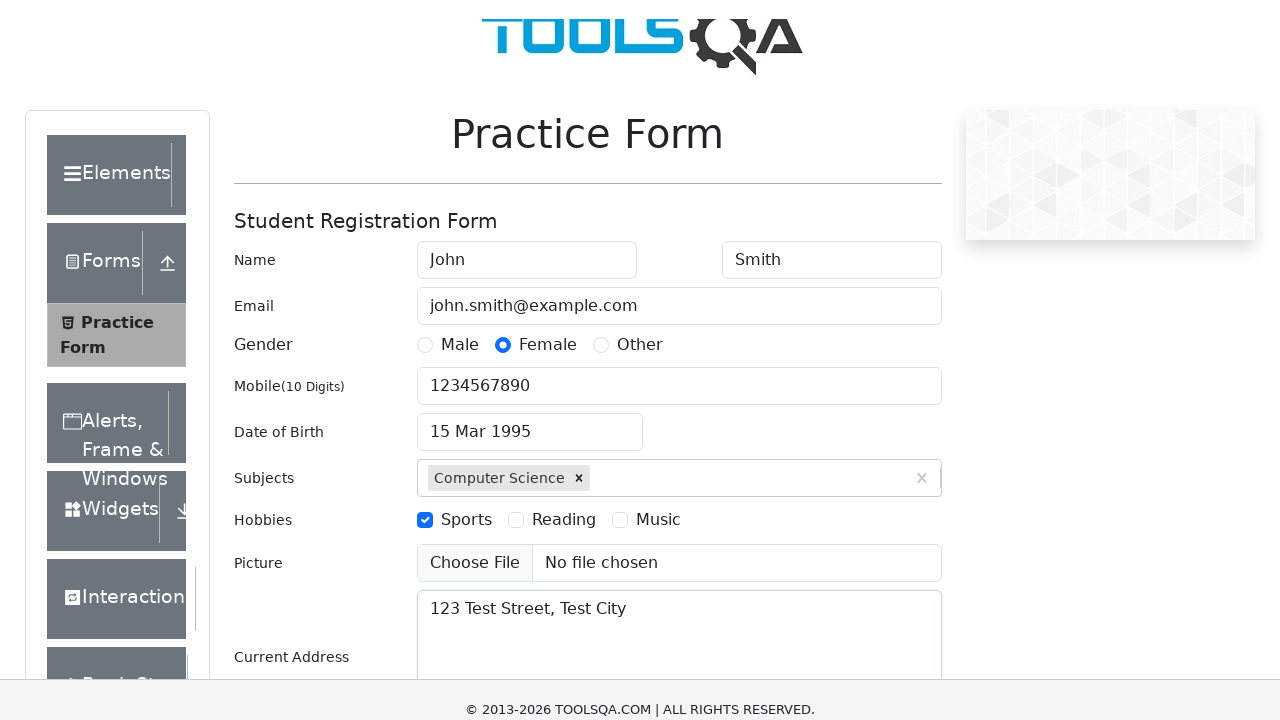

Pressed Enter to select NCR state on #react-select-3-input
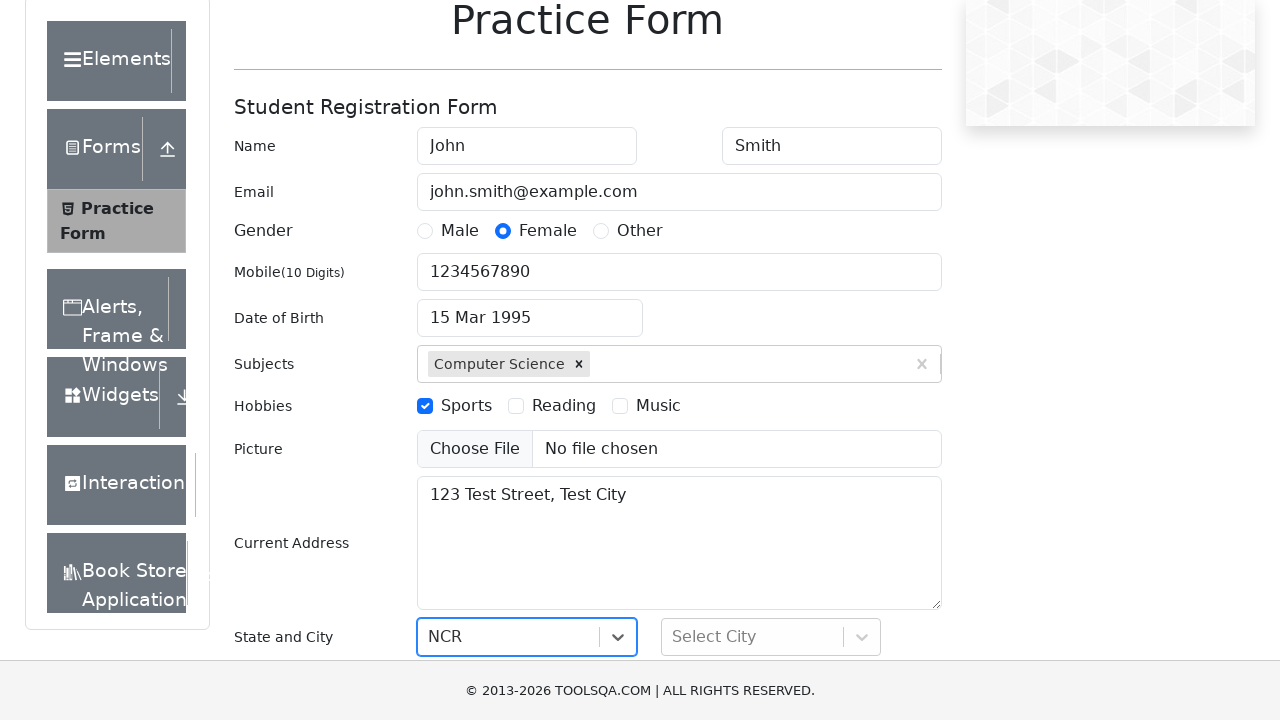

Filled city dropdown input with 'Delhi' on #react-select-4-input
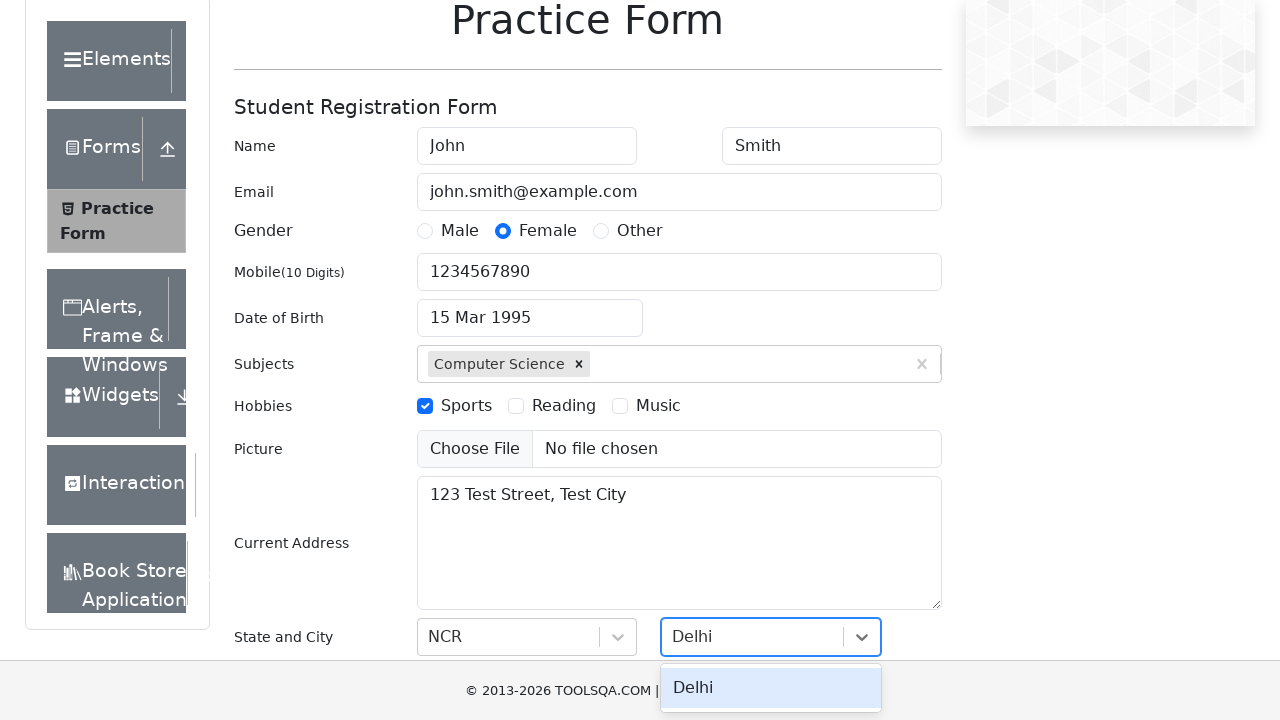

Pressed Enter to select Delhi city on #react-select-4-input
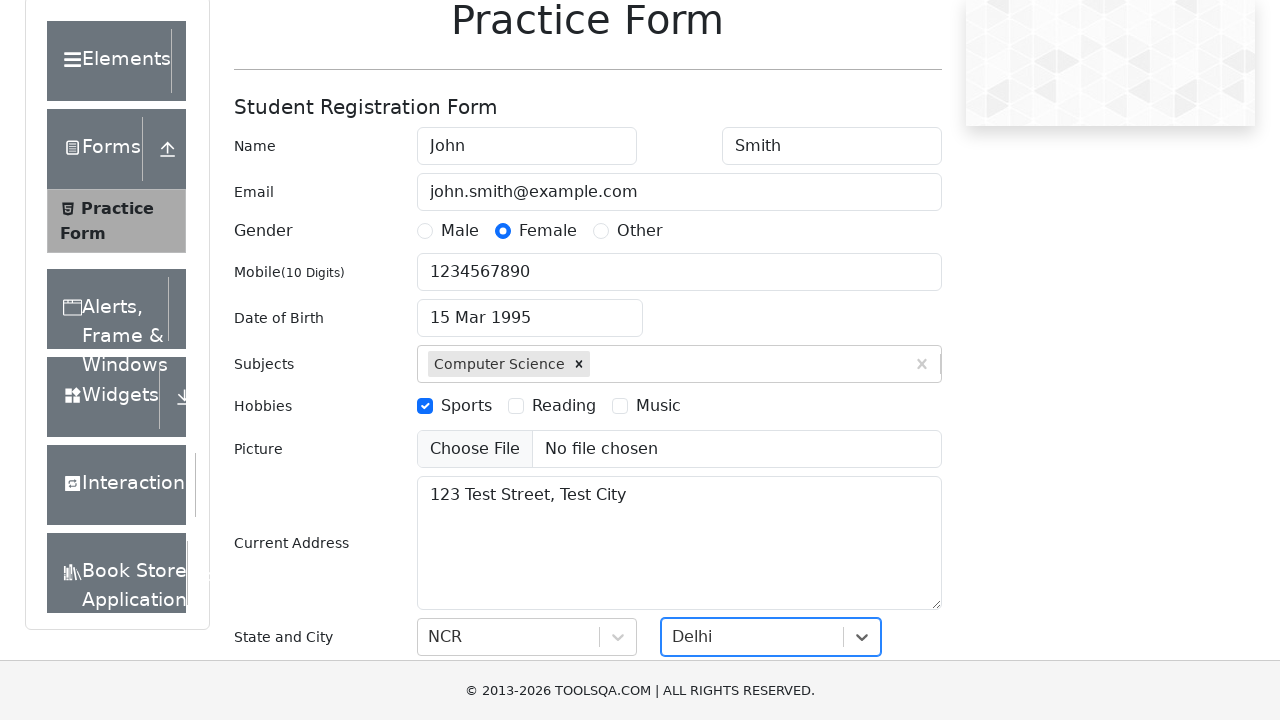

Clicked submit button to submit practice form at (885, 499) on #submit
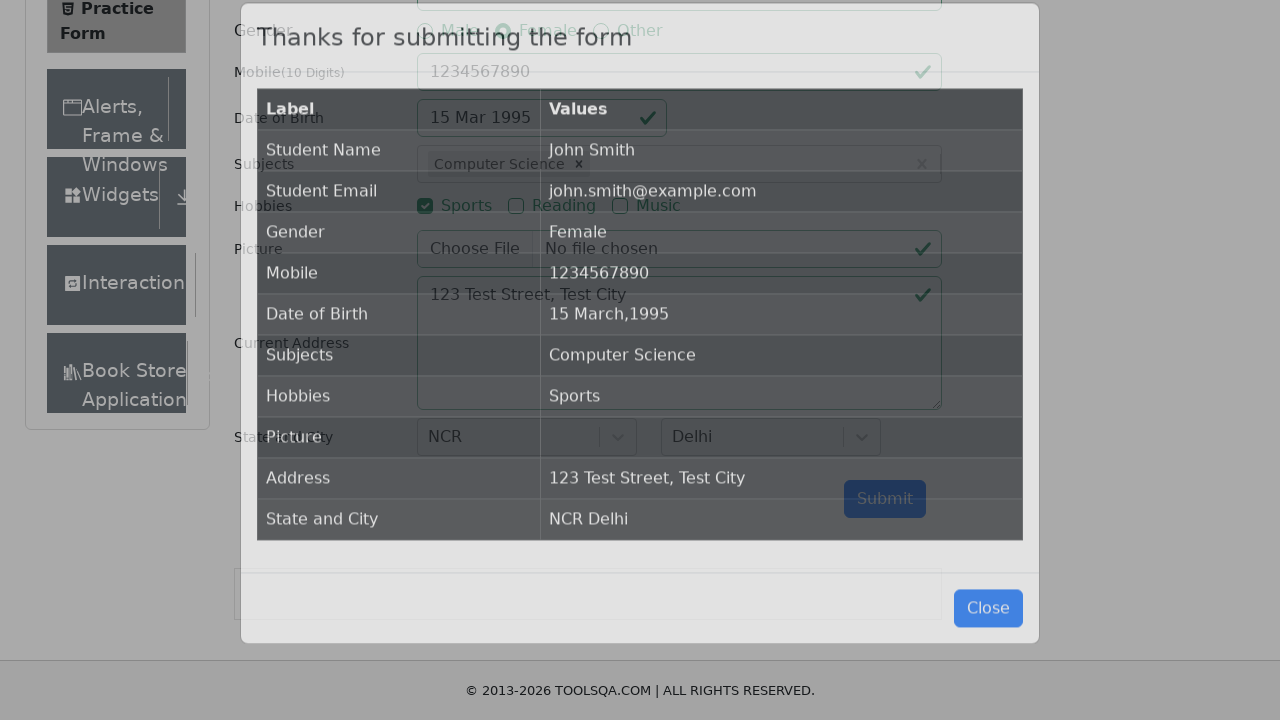

Form submission modal appeared with success message
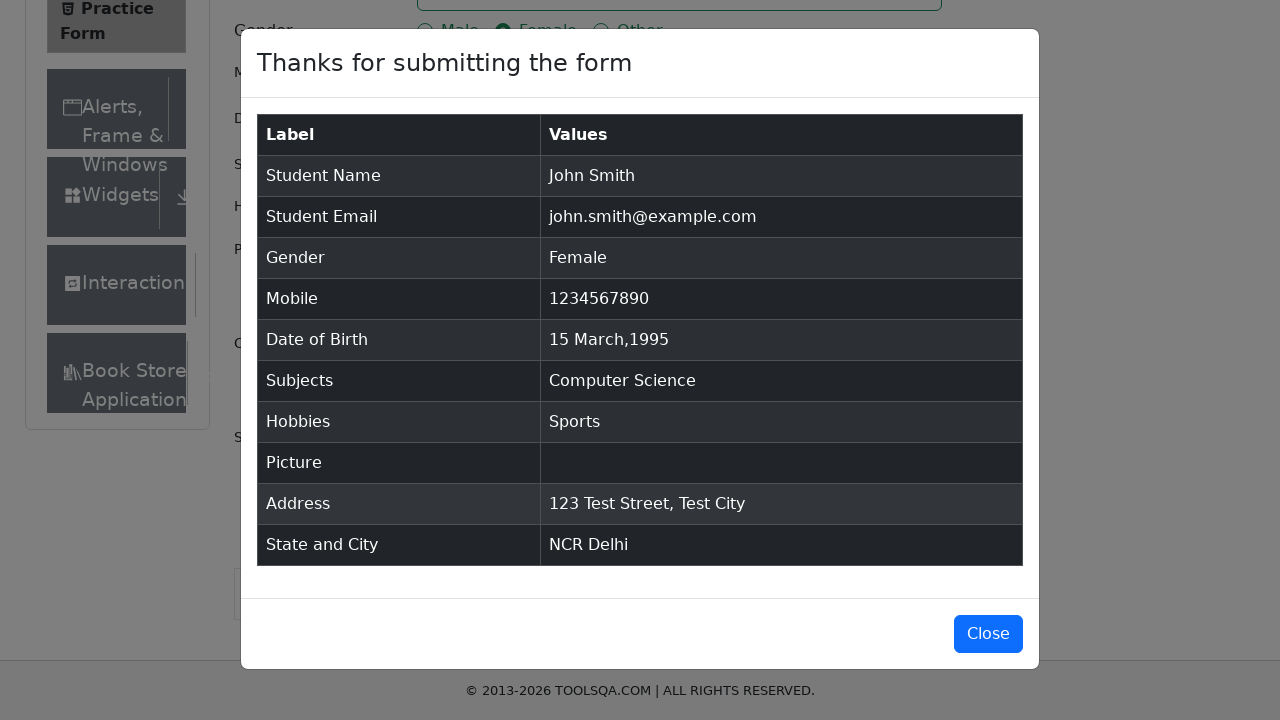

Closed the form submission modal at (988, 634) on #closeLargeModal
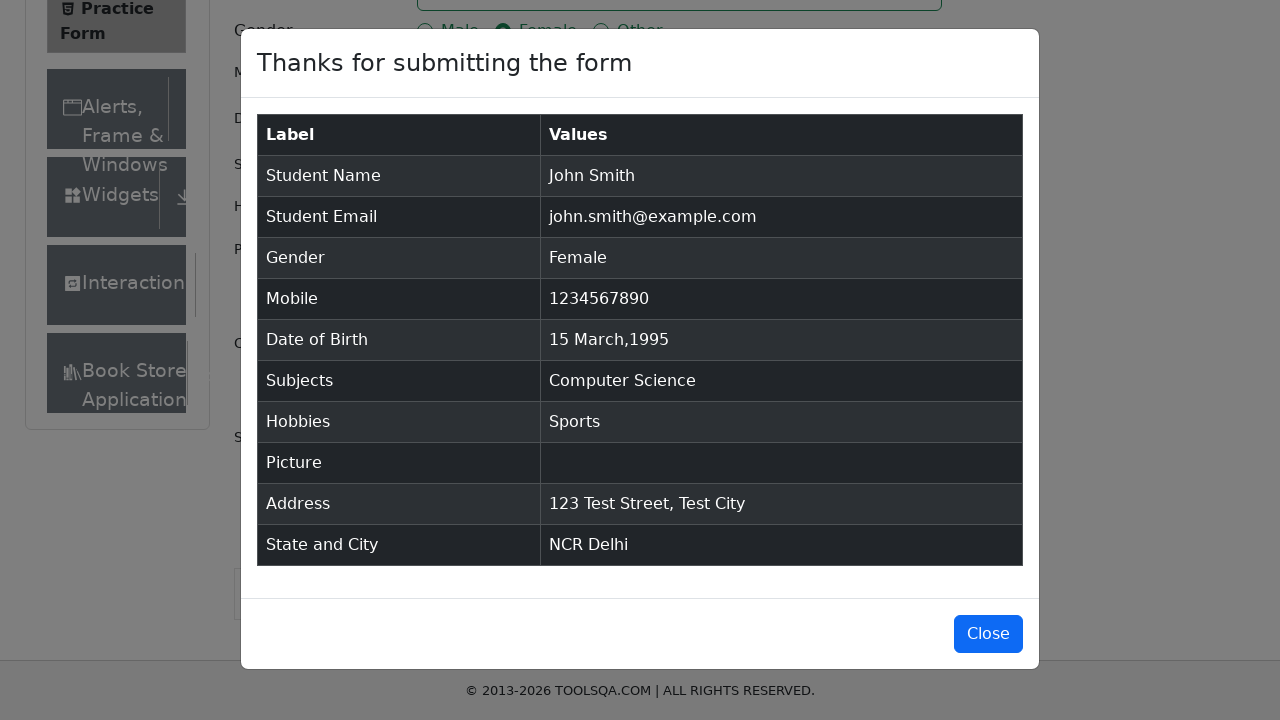

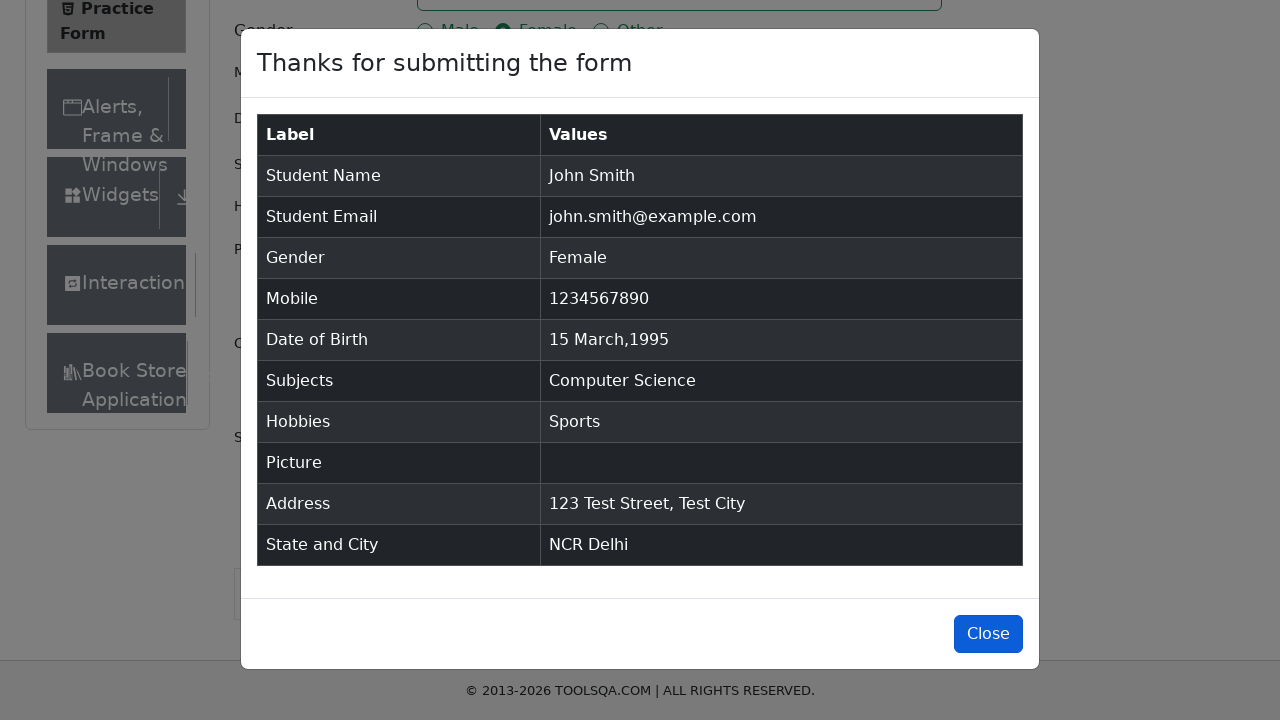